Tests browser alert handling by clicking a button to trigger a simple alert, accepting it, and verifying the result message is displayed

Starting URL: https://training-support.net/webelements/alerts

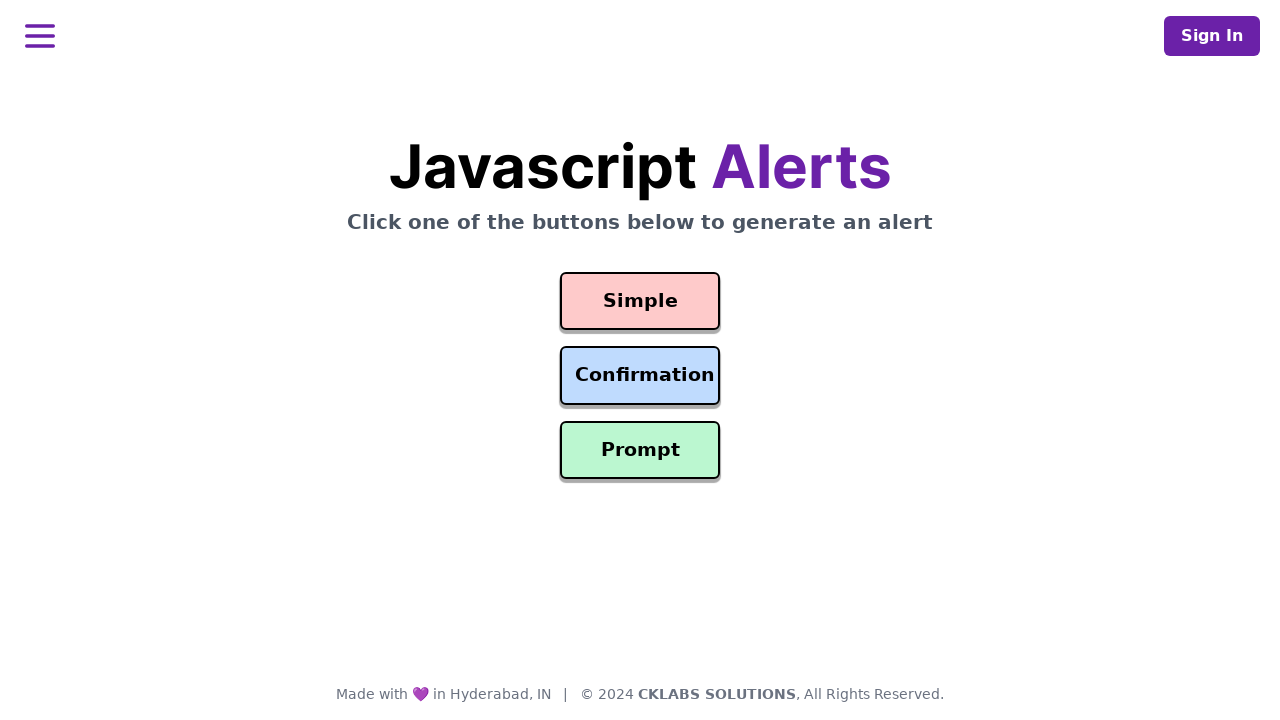

Clicked the button to trigger the simple alert at (640, 301) on #simple
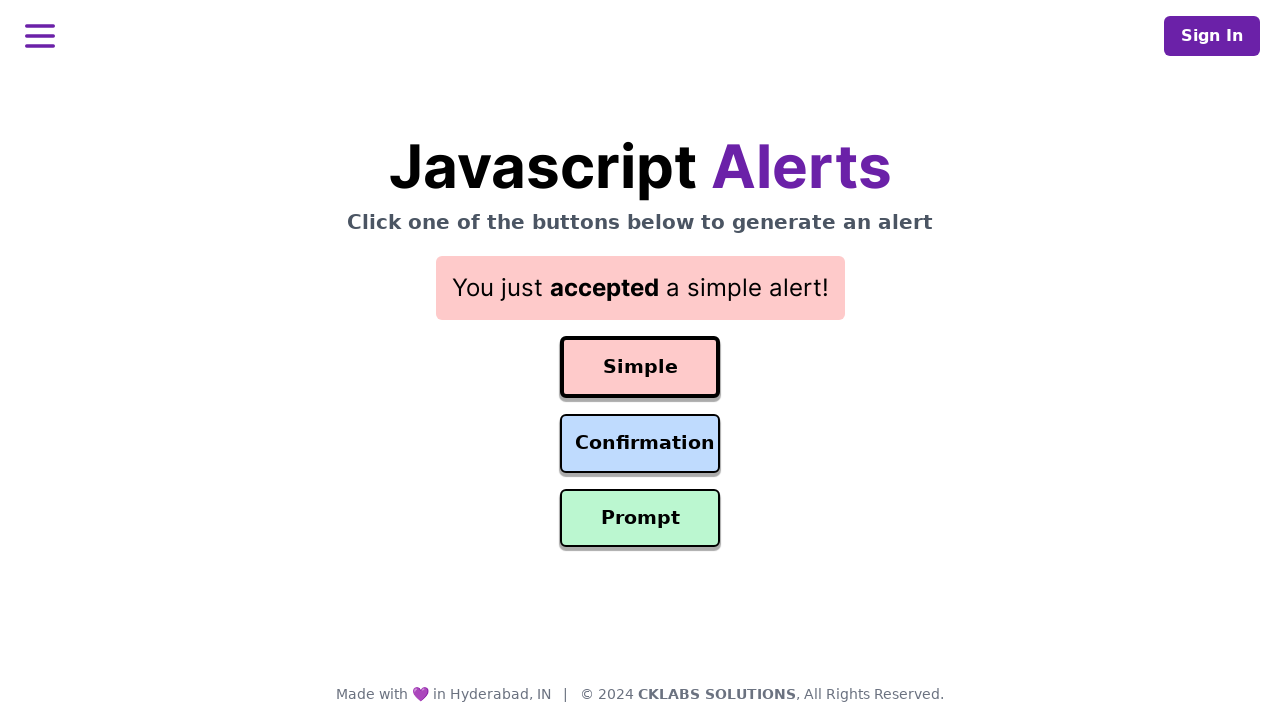

Set up alert handler to accept the dialog
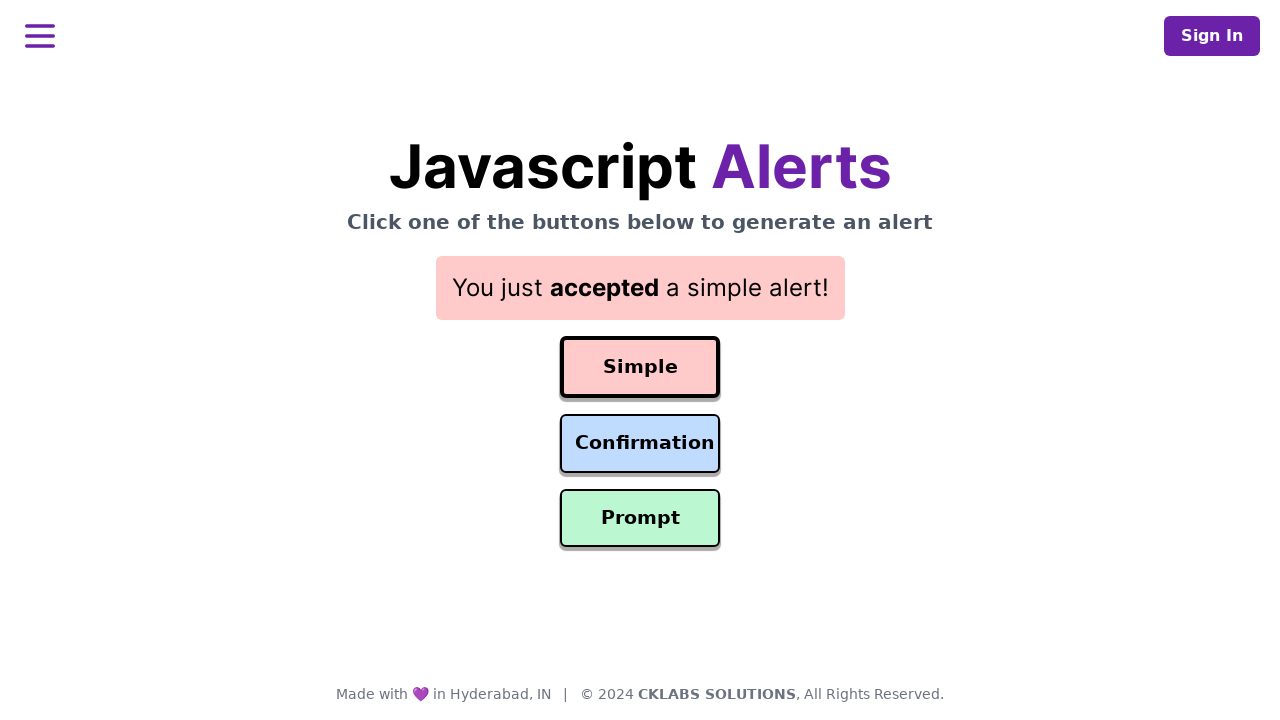

Verified the result message is displayed after accepting the alert
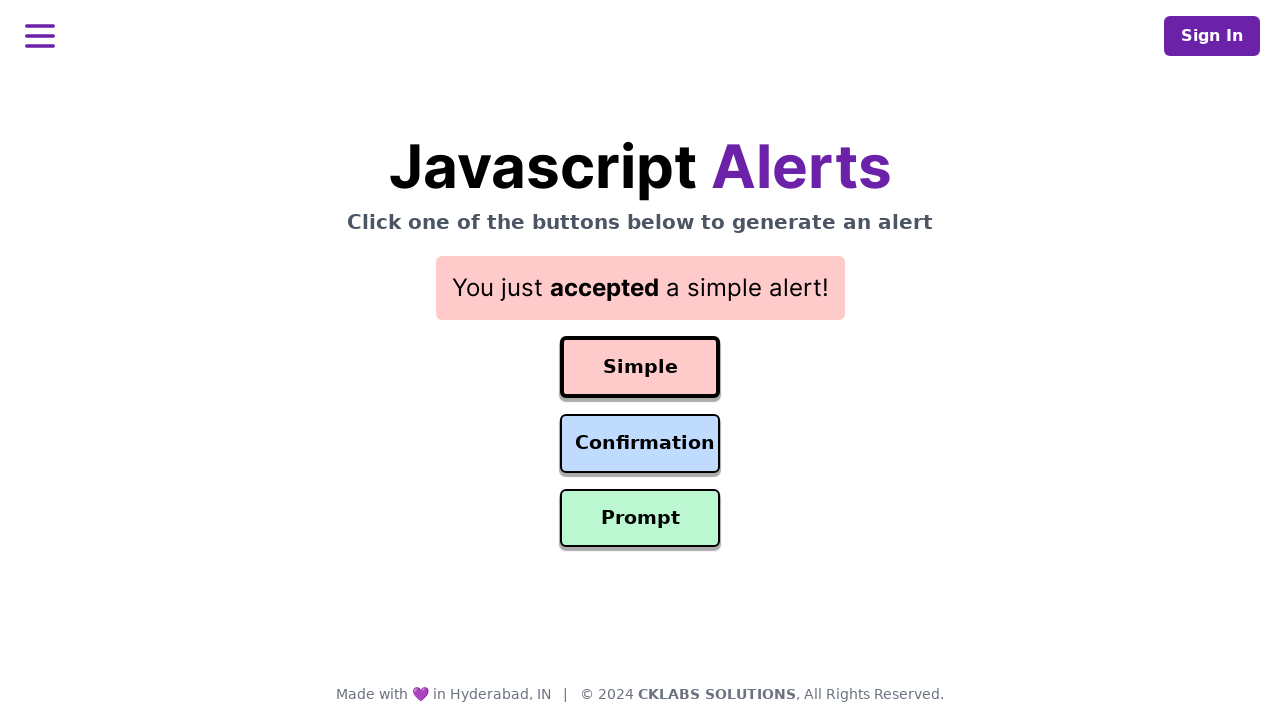

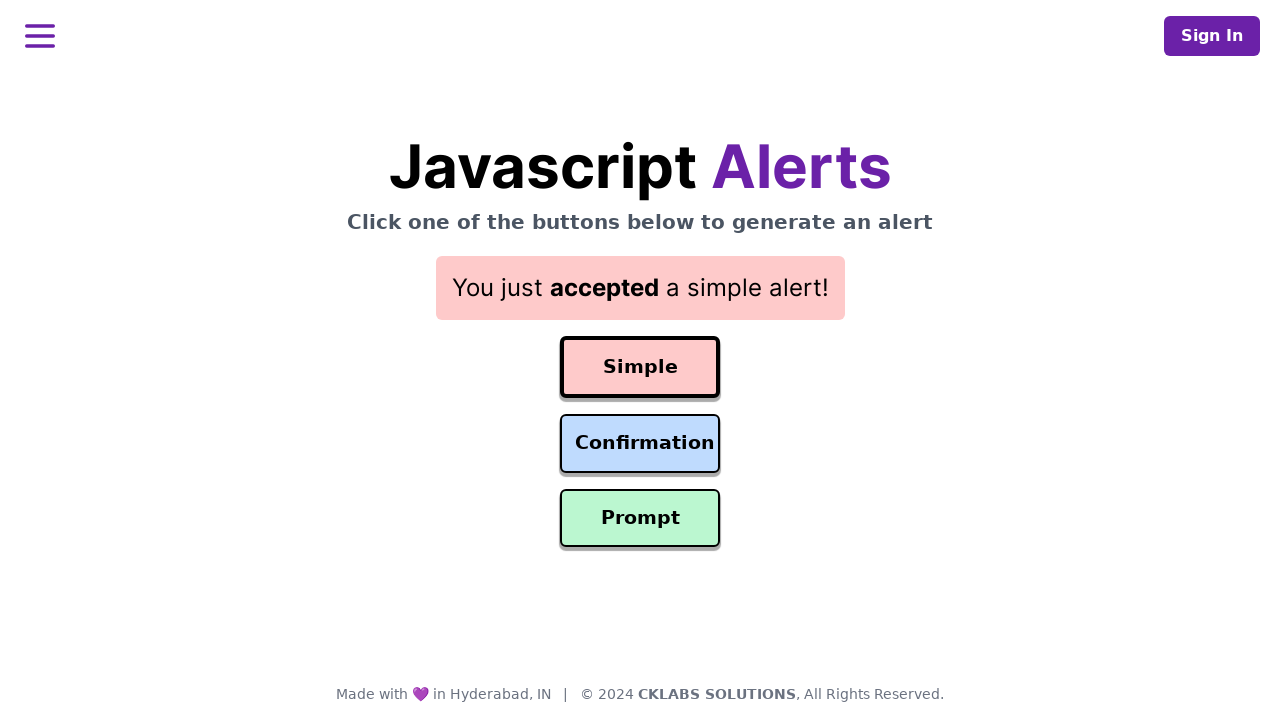